Tests page load performance by measuring the time to load the page and ensuring it's under 10 seconds

Starting URL: https://my.nikon.com.cn

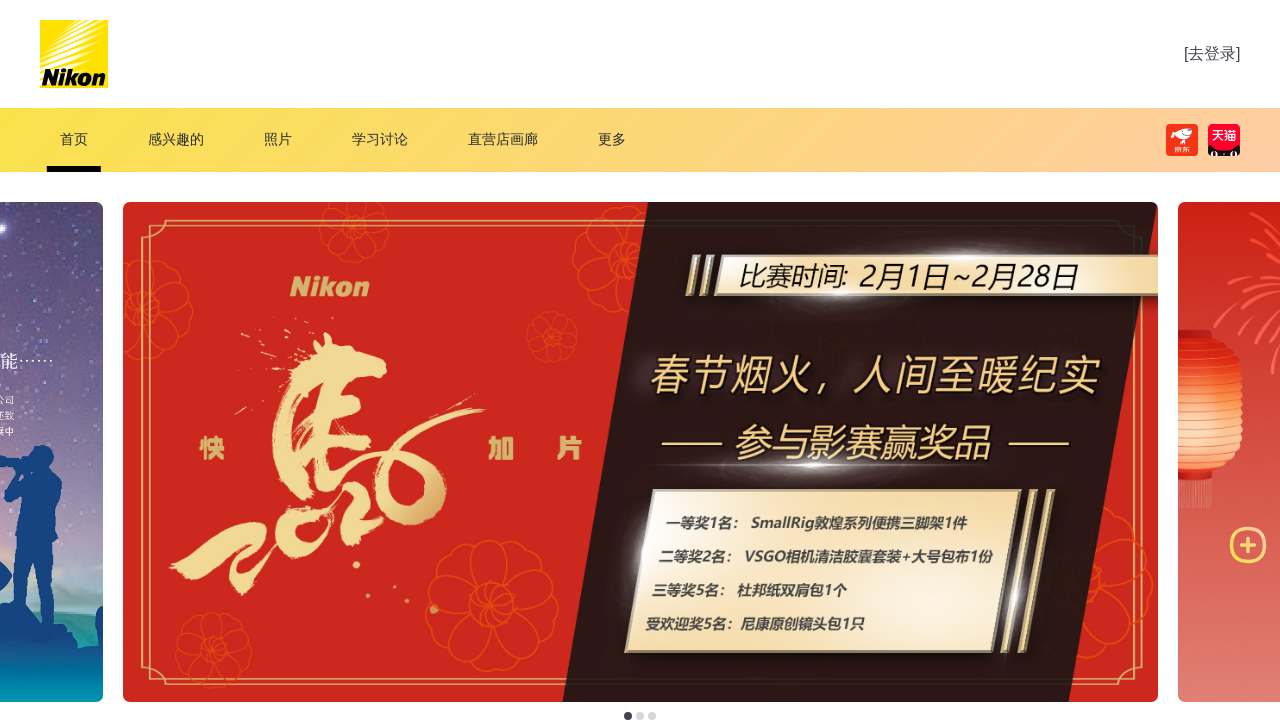

Navigated to https://my.nikon.com.cn
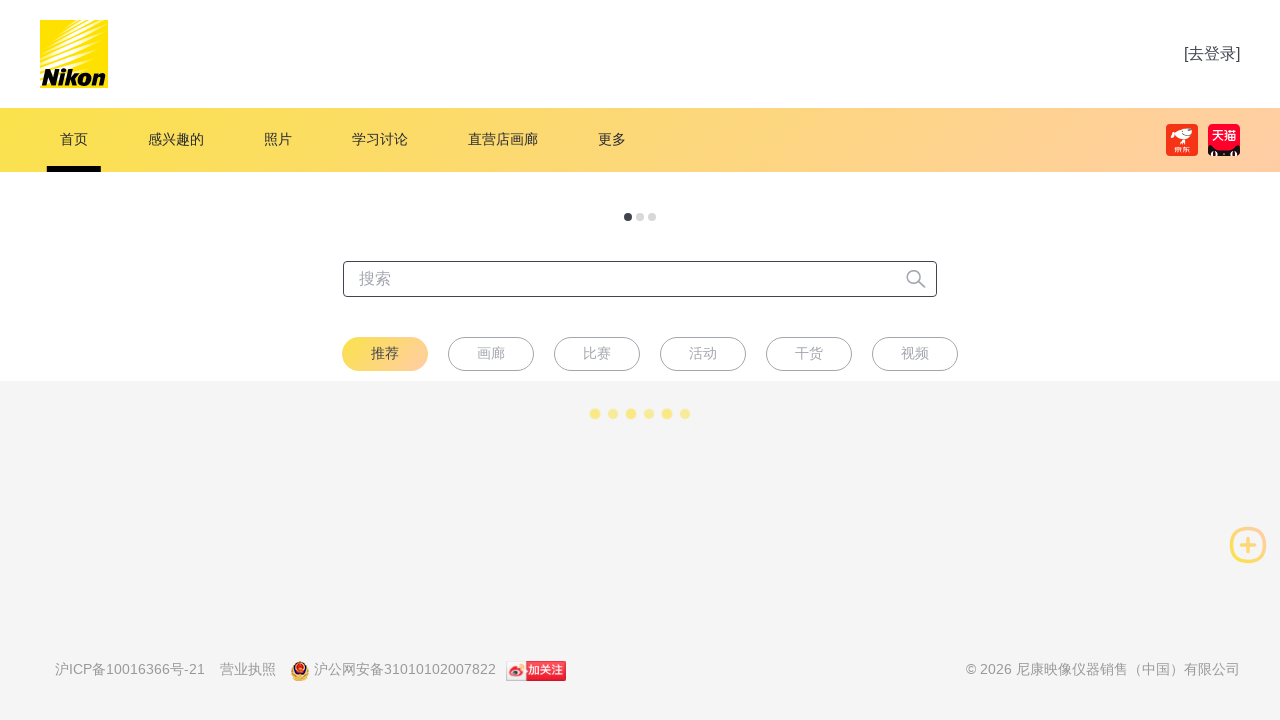

Verified page loaded in 5.27 seconds (under 10 second threshold)
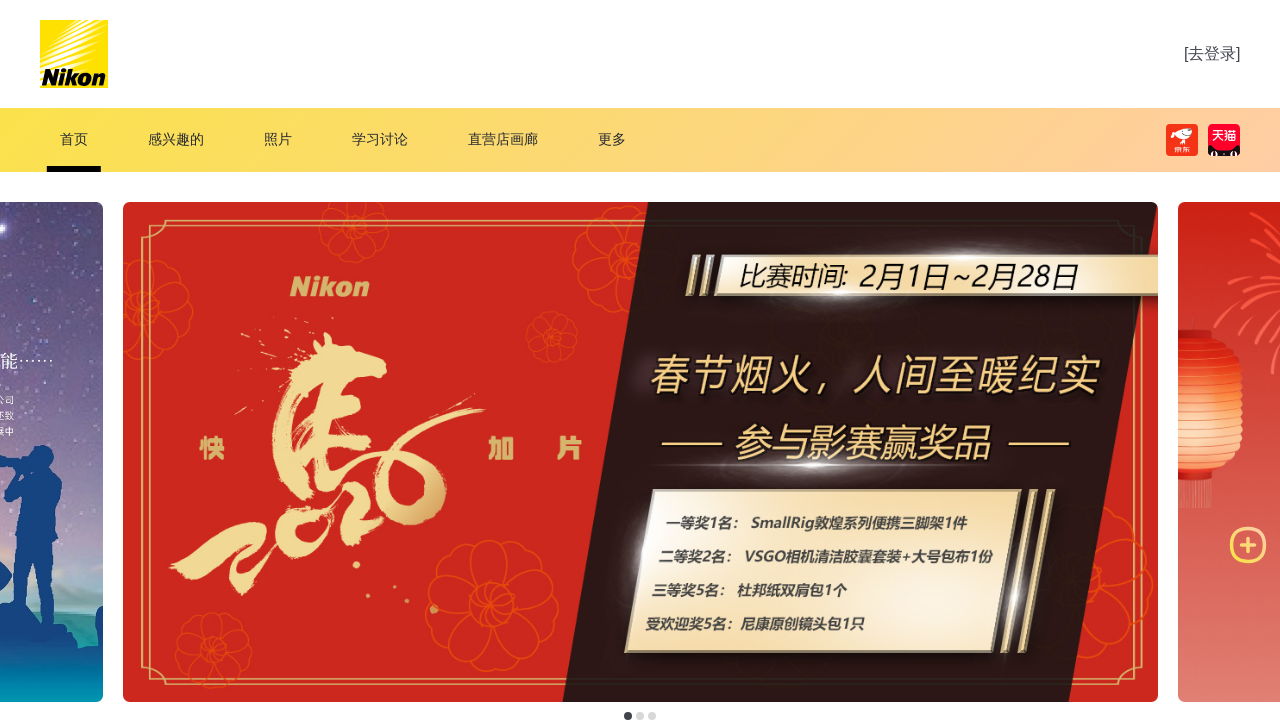

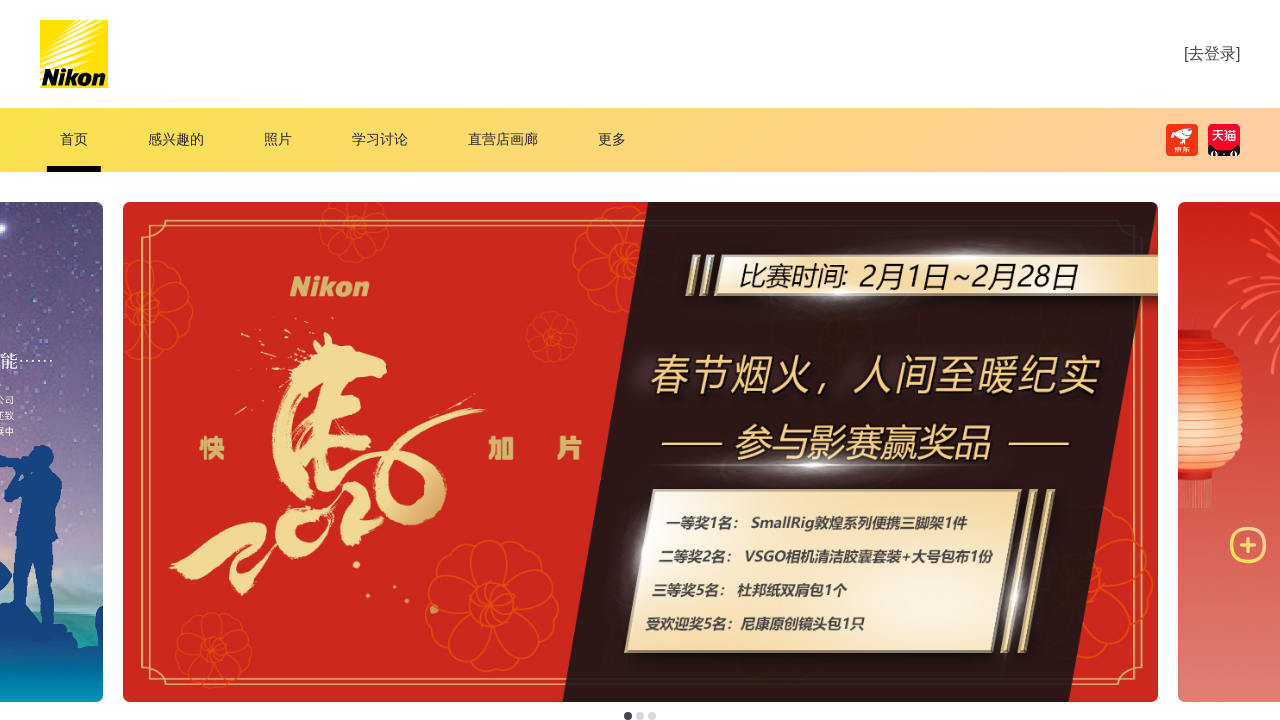